Navigates to the Kanban Board documentation page and verifies the h1 heading displays "Svelte Kanban Board"

Starting URL: https://flowbite-svelte.com/docs/extend/kanban-board

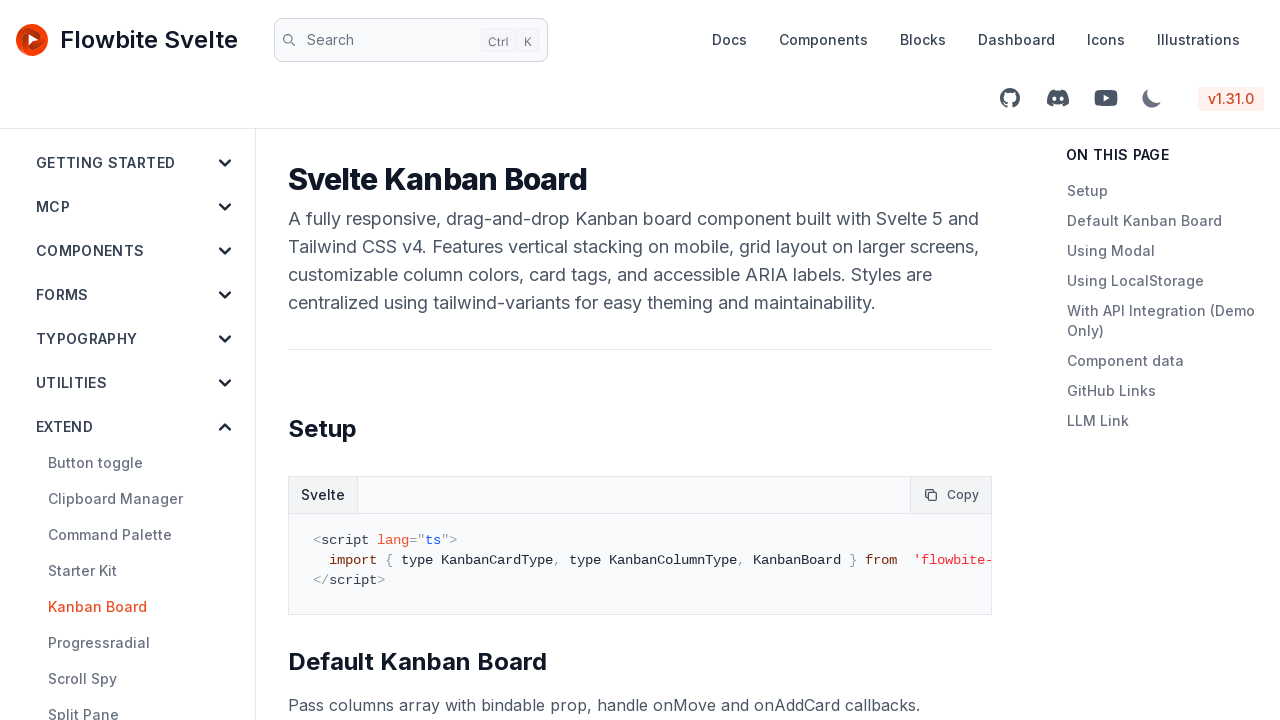

Navigated to Kanban Board documentation page
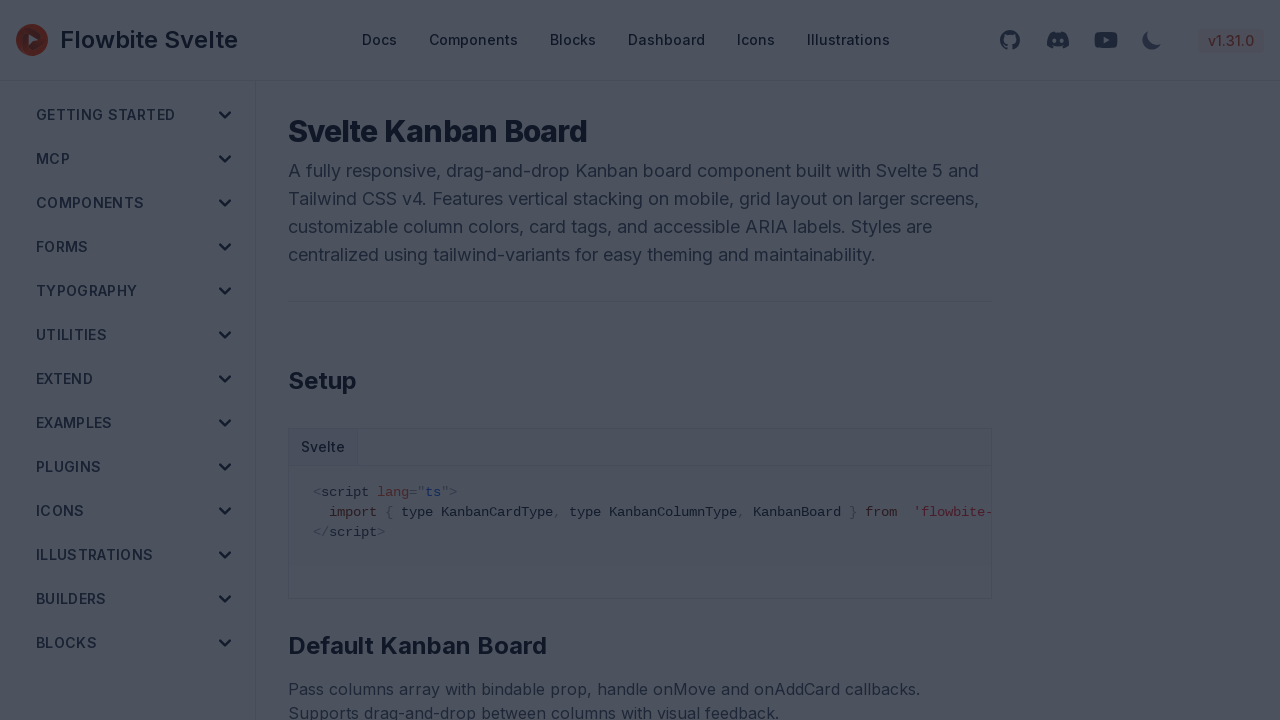

Retrieved h1 heading text content
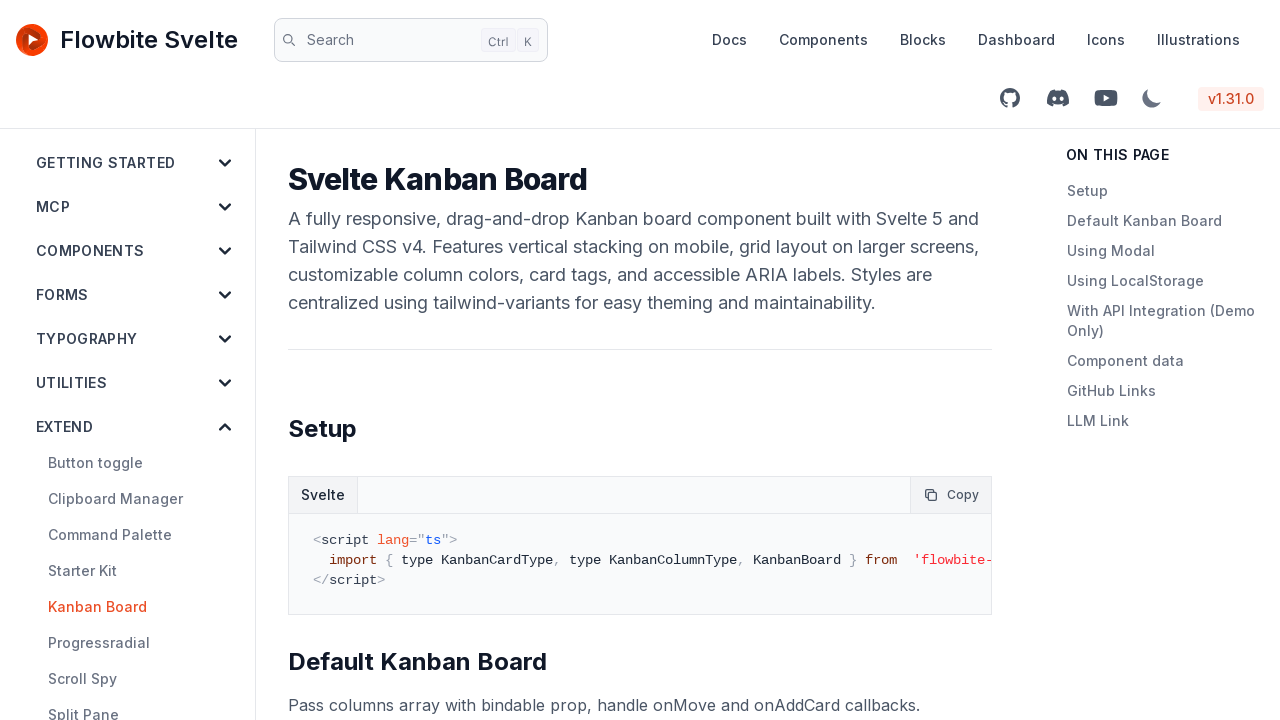

Asserted h1 text equals 'Svelte Kanban Board'
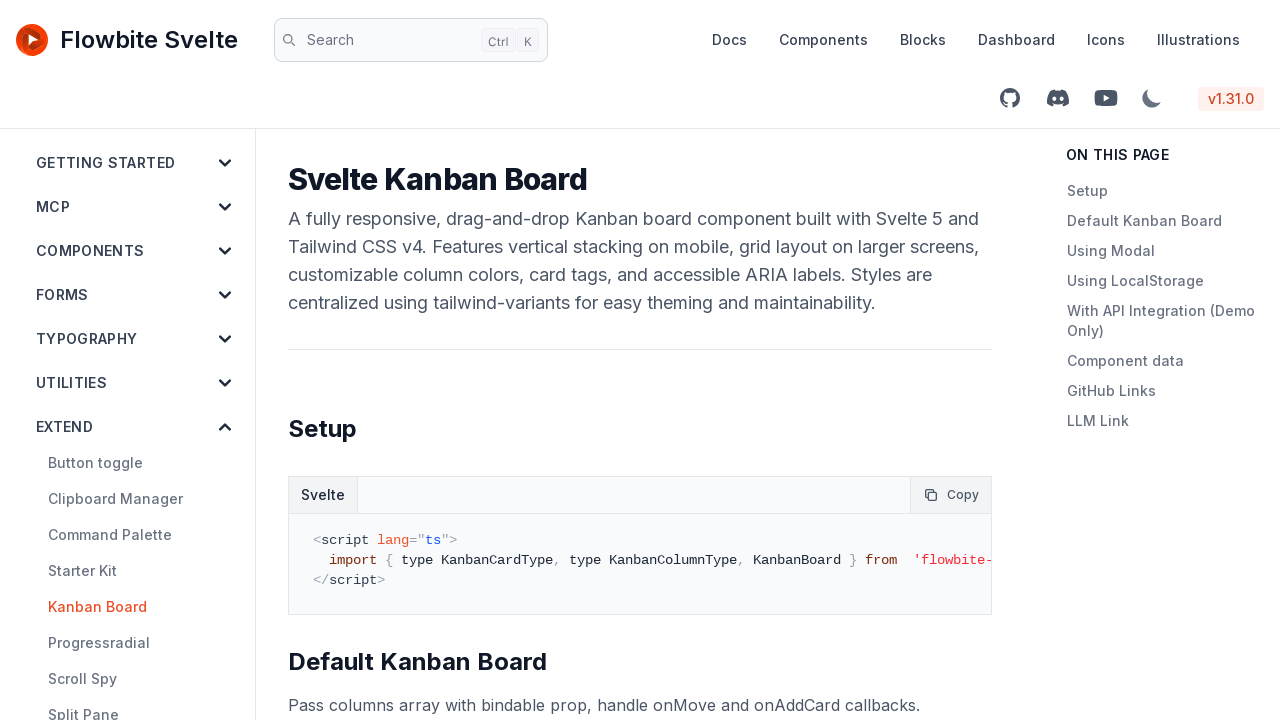

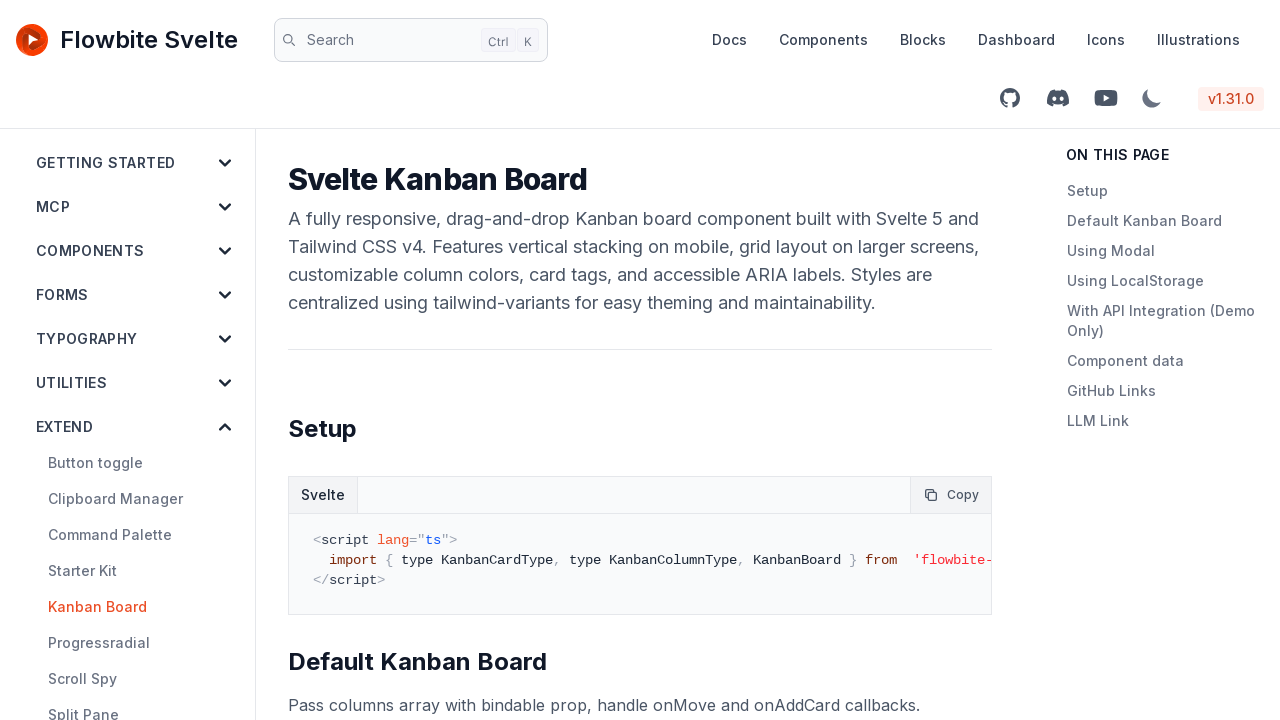